Navigates to a blog page and resizes the browser viewport to half the screen dimensions to test responsive behavior

Starting URL: https://self-learning-java-tutorial.blogspot.com/

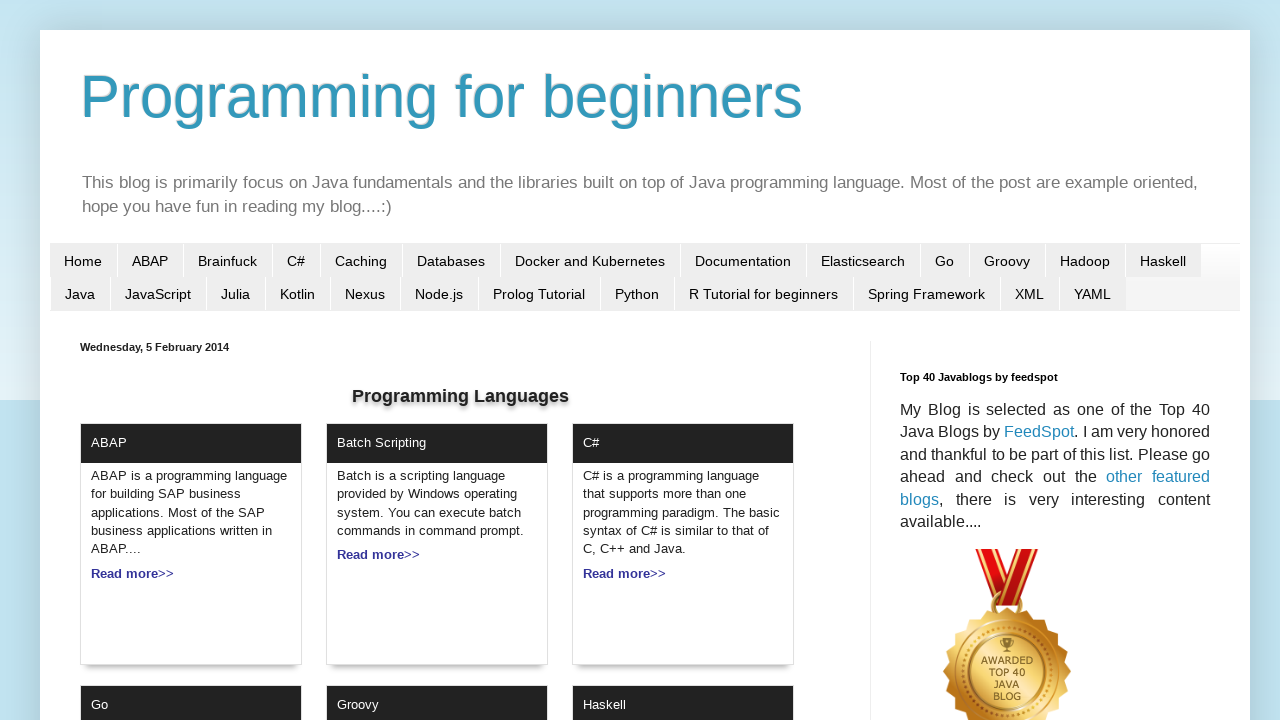

Blog page loaded and DOM content is ready
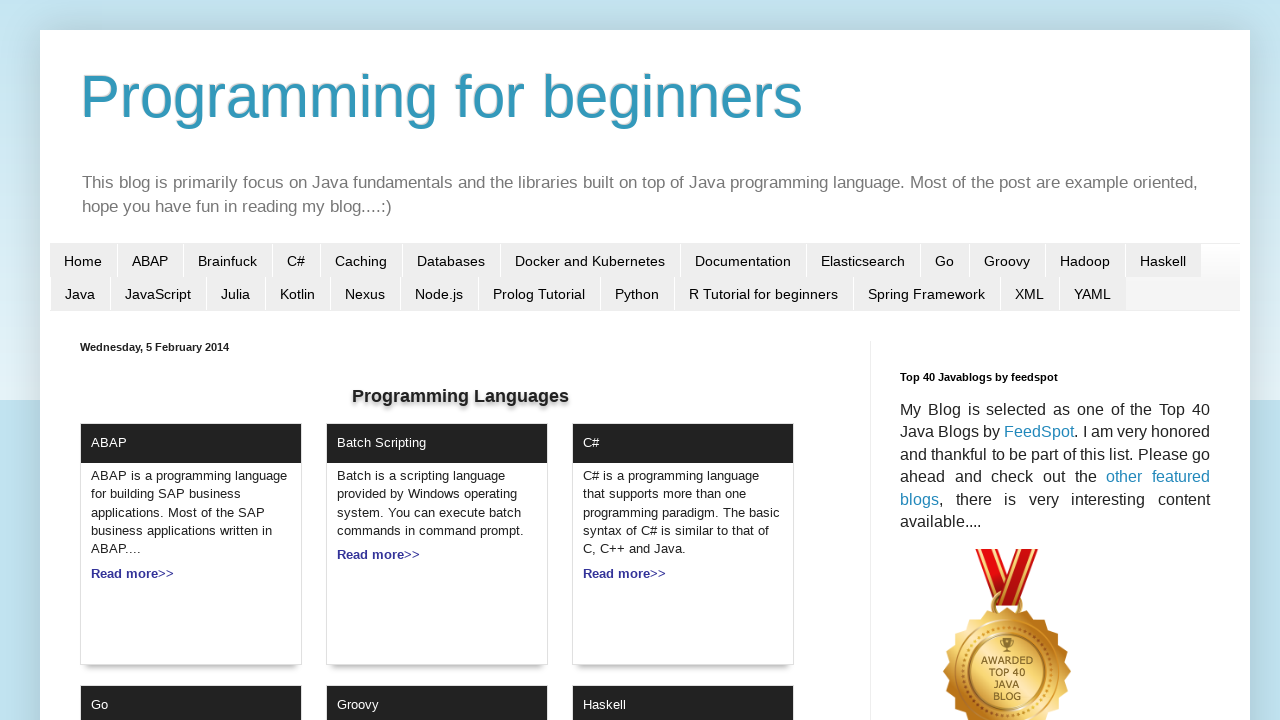

Resized browser viewport to 960x540 (half of typical screen size)
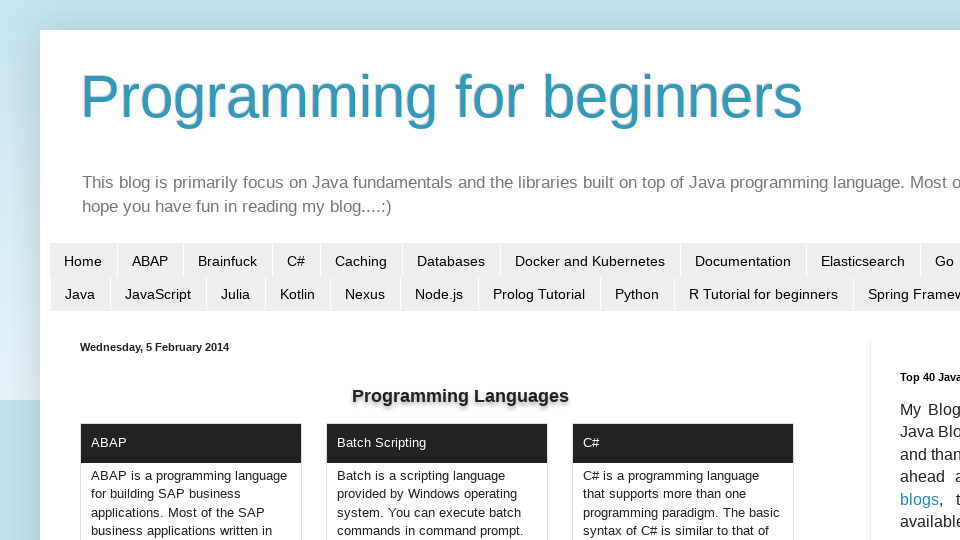

Waited for page to render after viewport resize
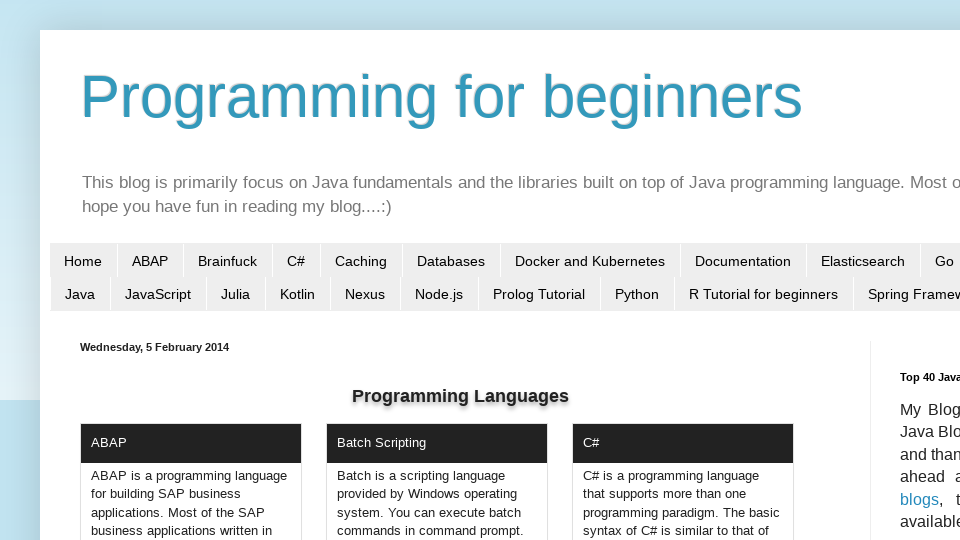

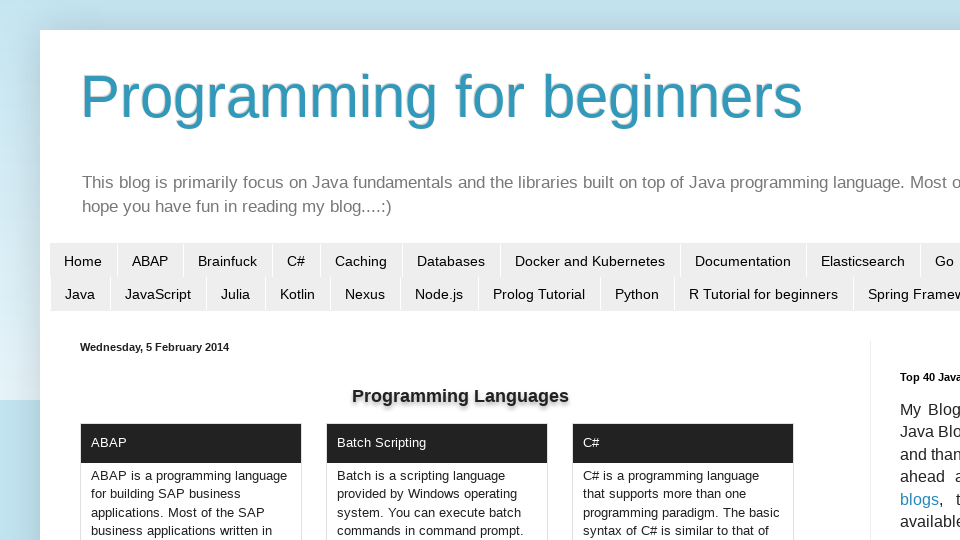